Navigates to Flipkart website and maximizes the browser window

Starting URL: https://www.flipkart.com/

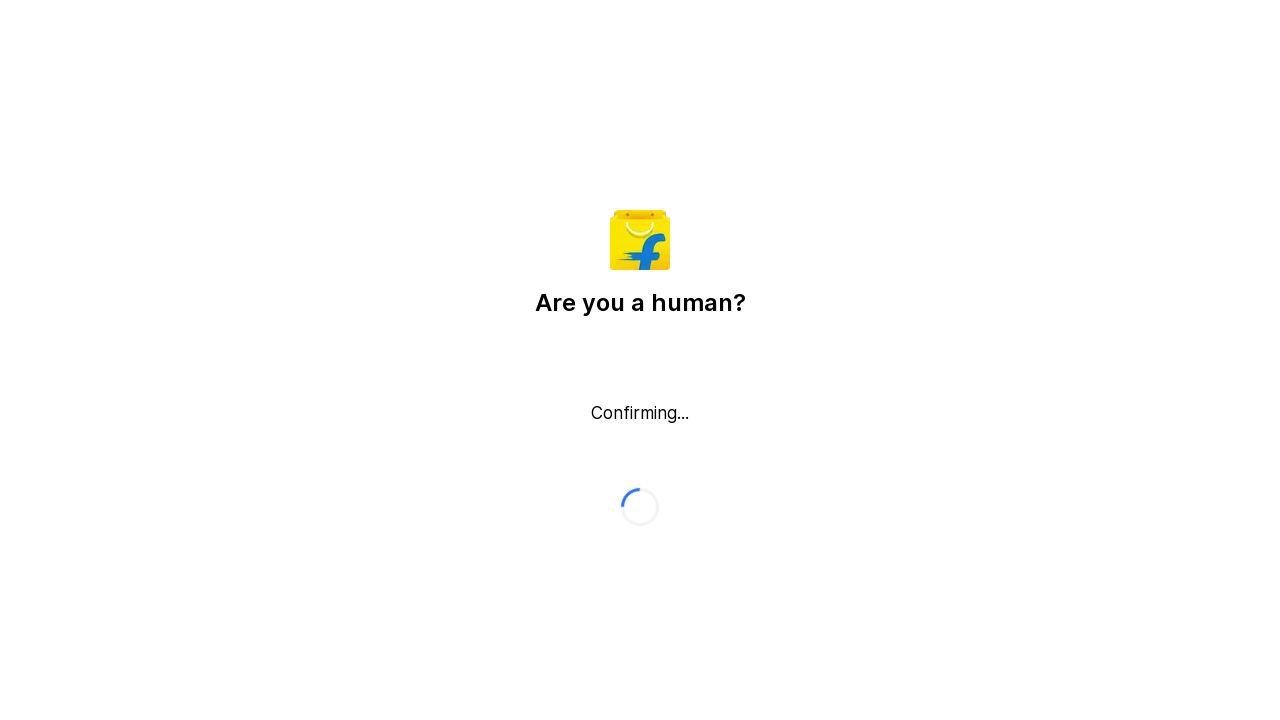

Waited for Flipkart website to load with network idle state
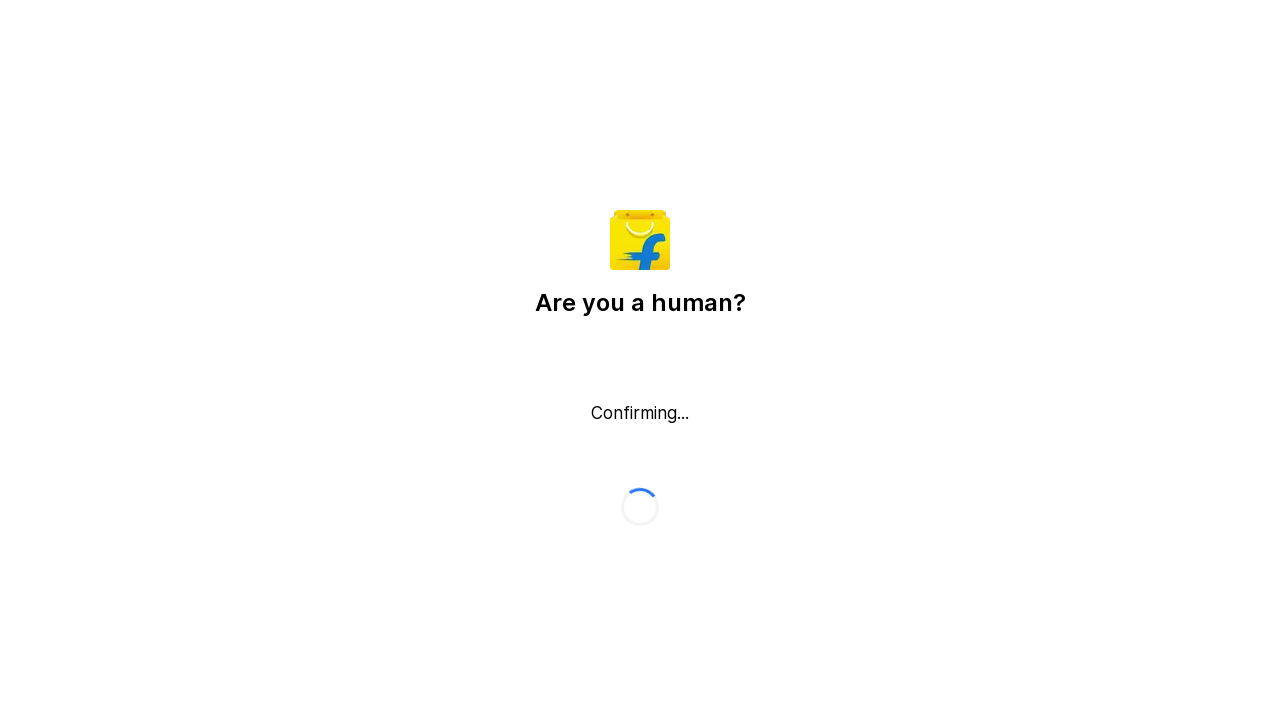

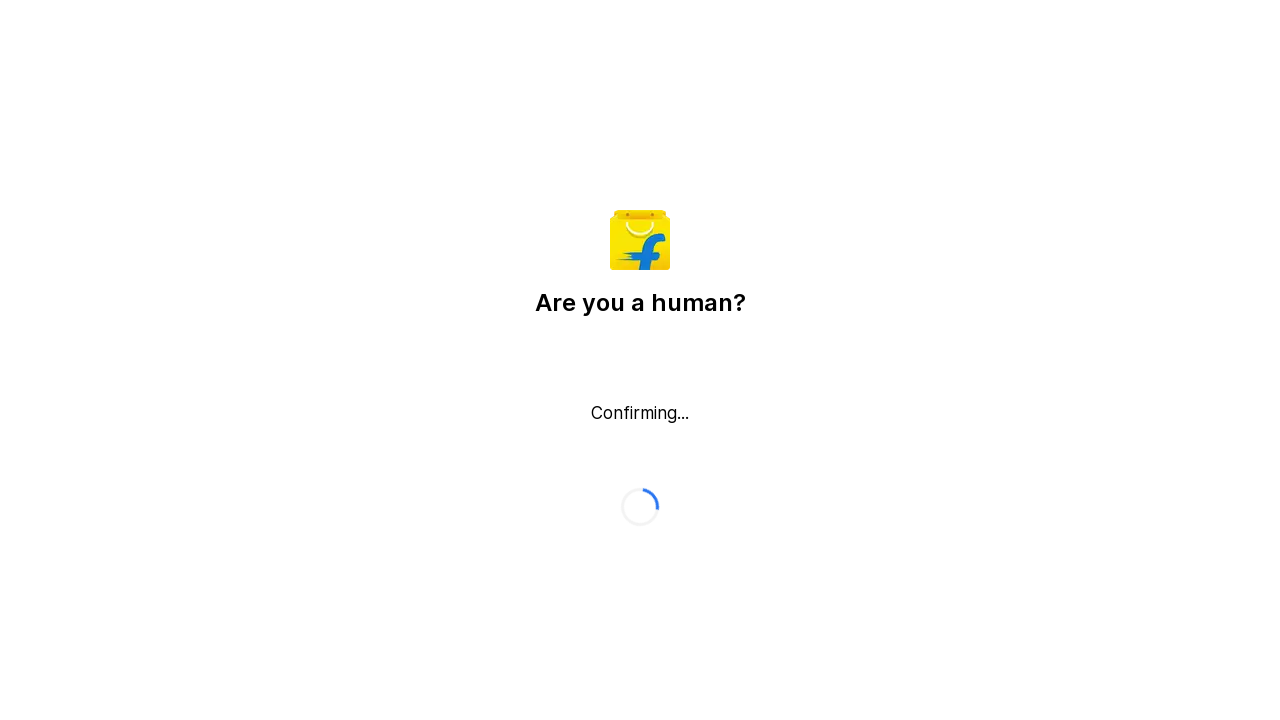